Tests radio button selection by finding and clicking a specific radio button with value "radio2" and verifying it's selected

Starting URL: https://rahulshettyacademy.com/AutomationPractice/

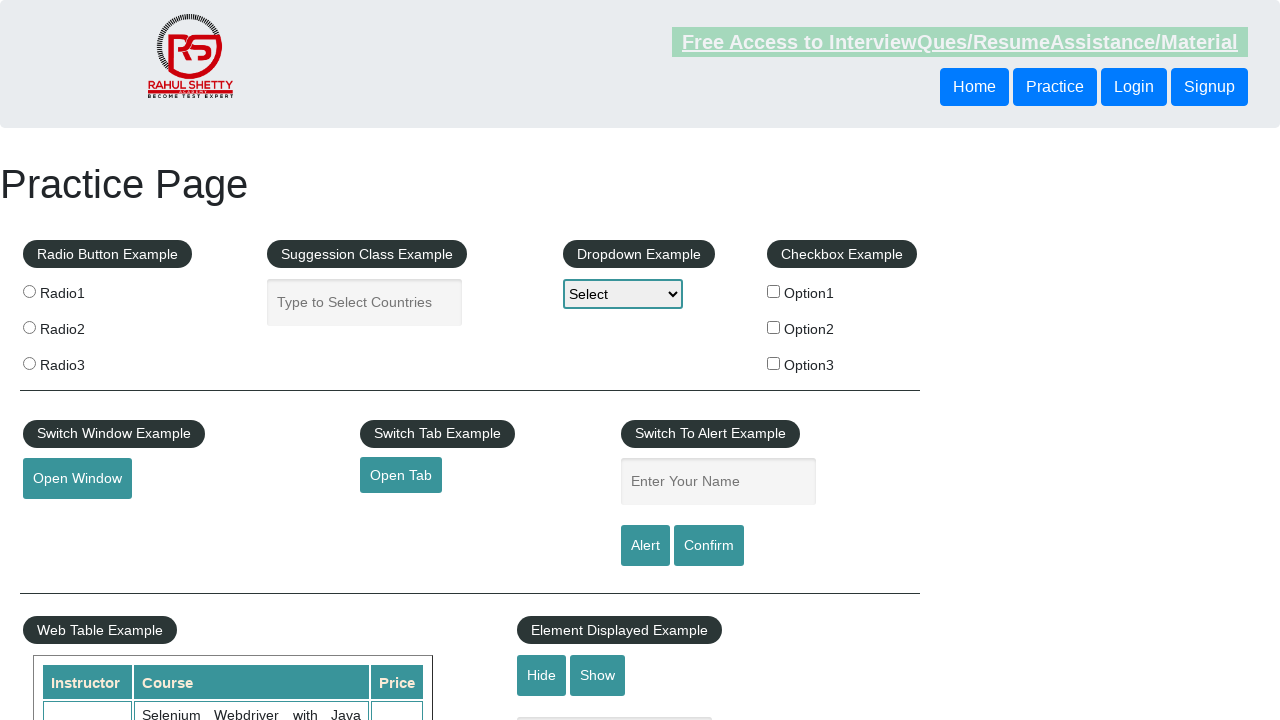

Located all radio buttons on the page
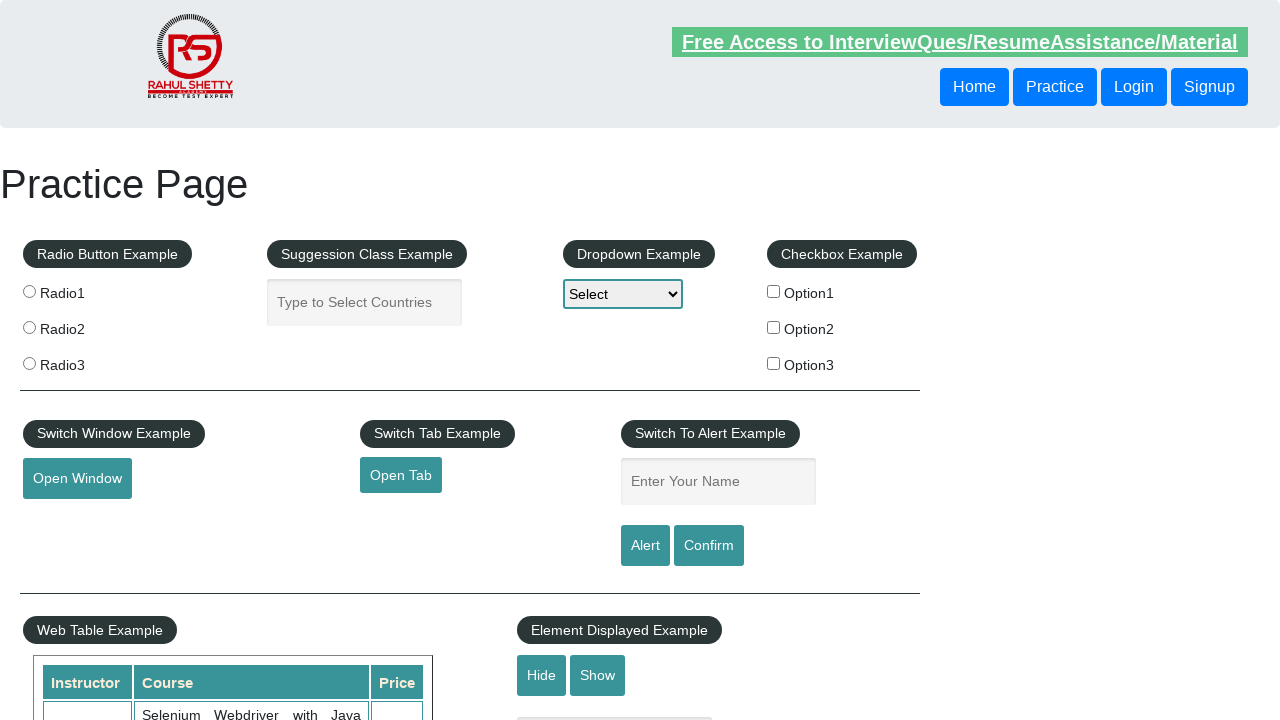

Clicked radio button with value 'radio2' at (29, 327) on xpath=//input[@type='radio'] >> nth=1
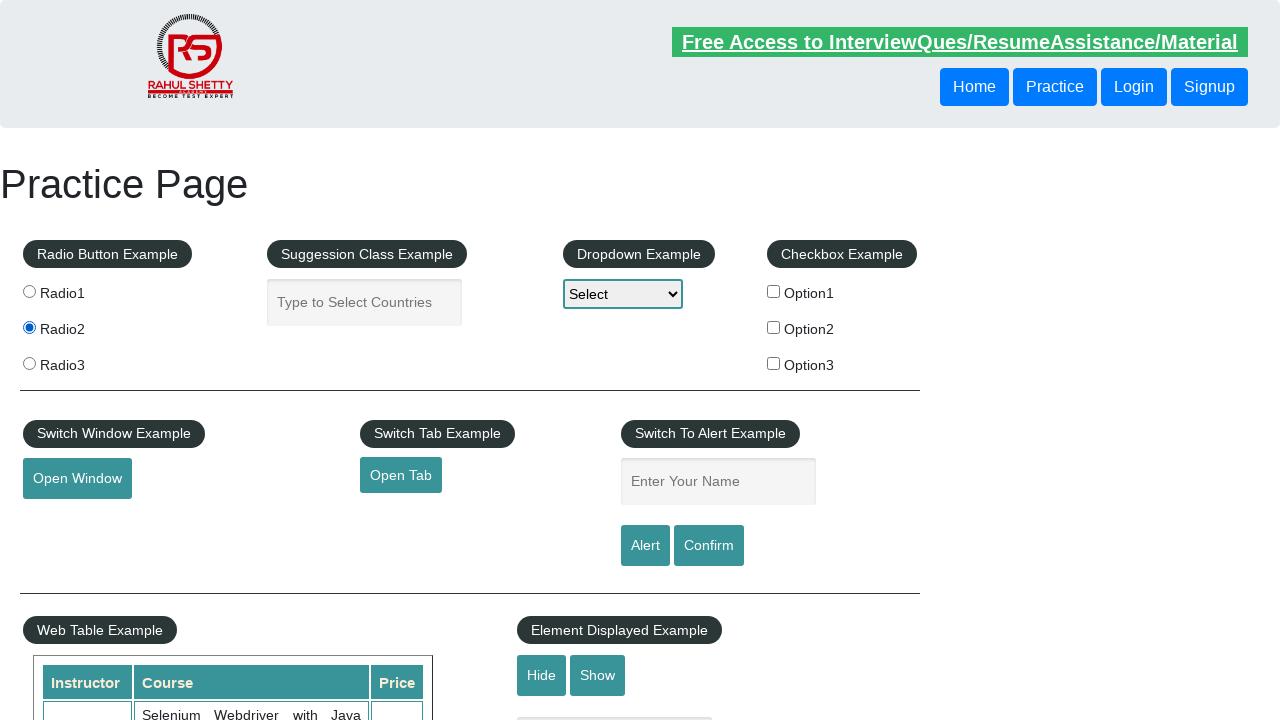

Verified that radio button 'radio2' is selected
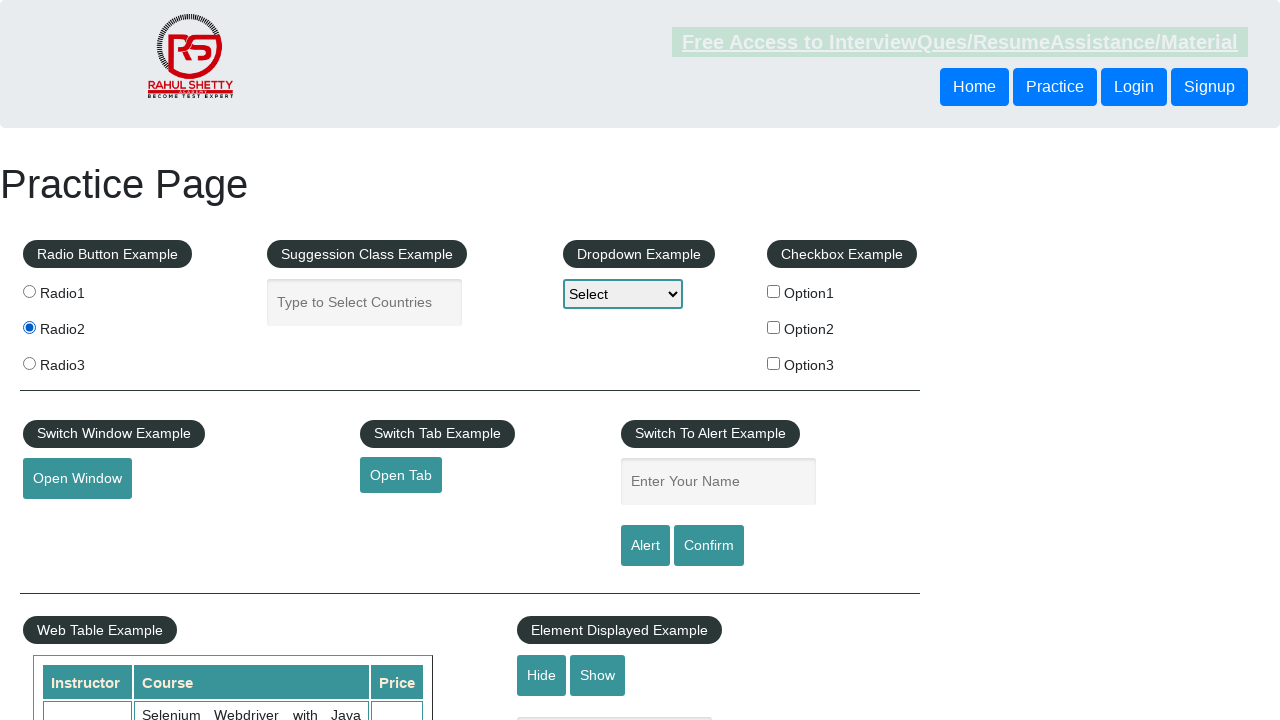

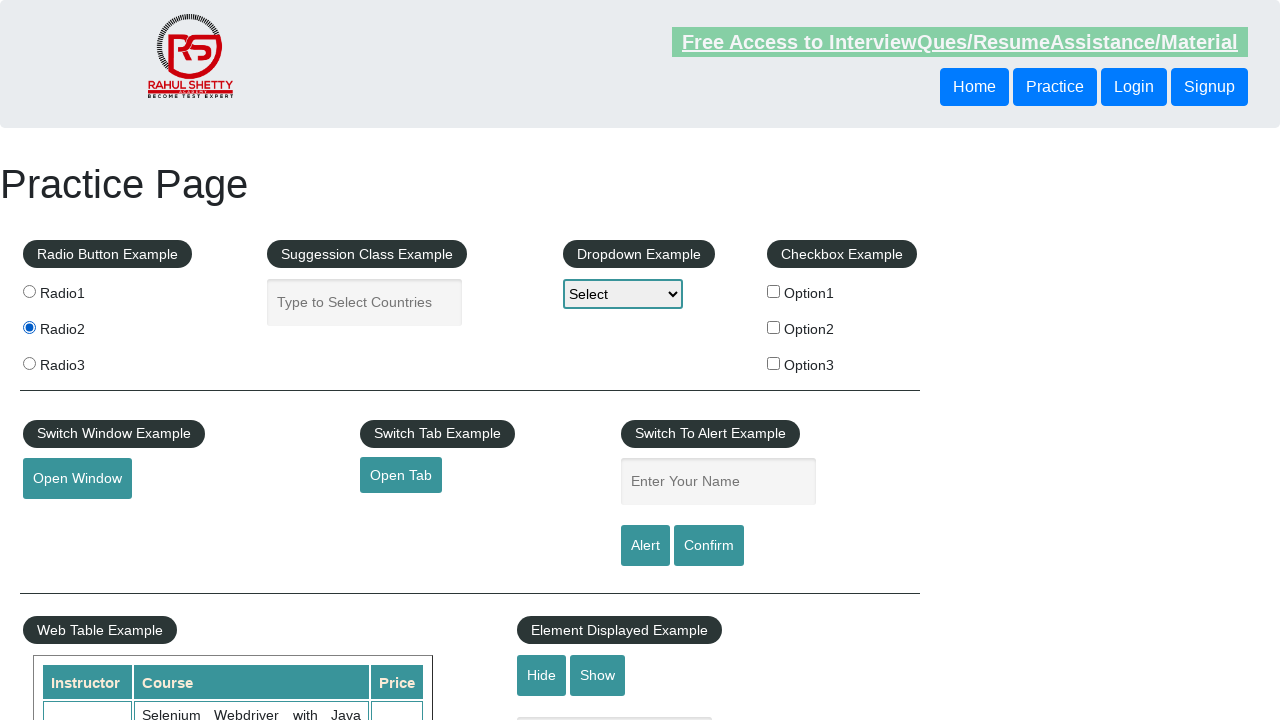